Tests scrolling elements into view that are initially hidden outside the viewport

Starting URL: https://example.cypress.io/commands/actions

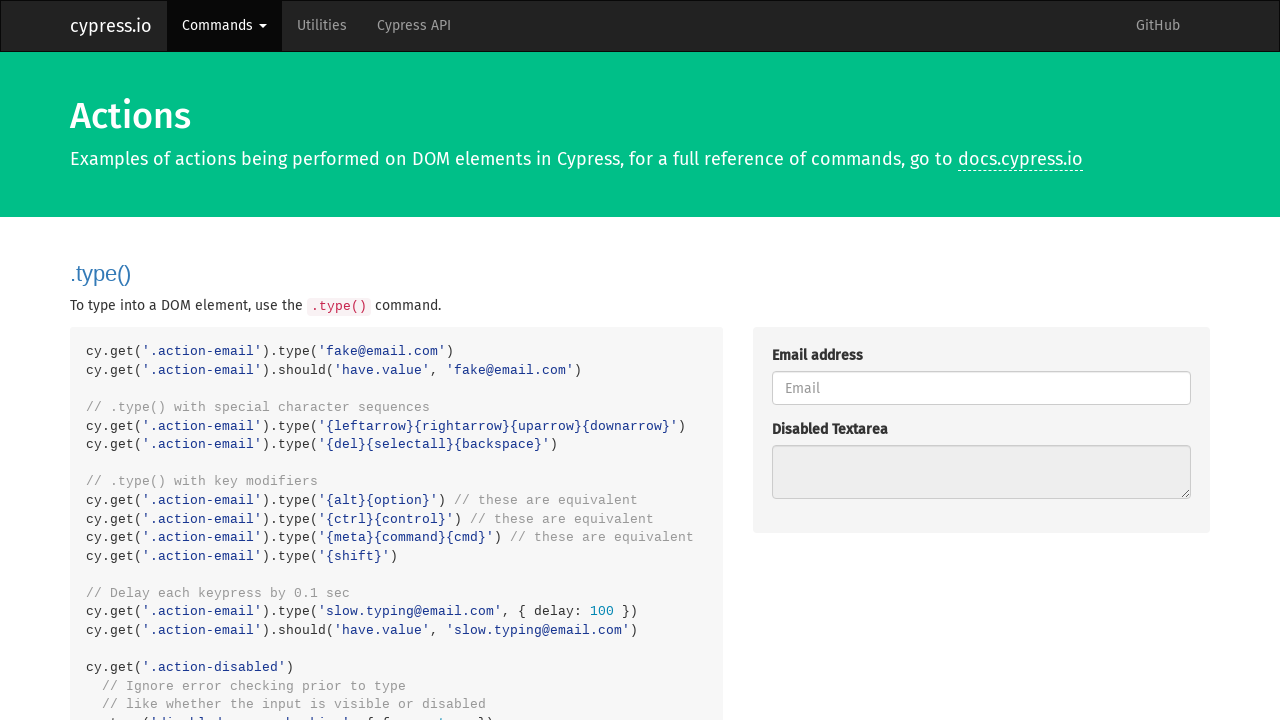

Scrolled horizontal button into view
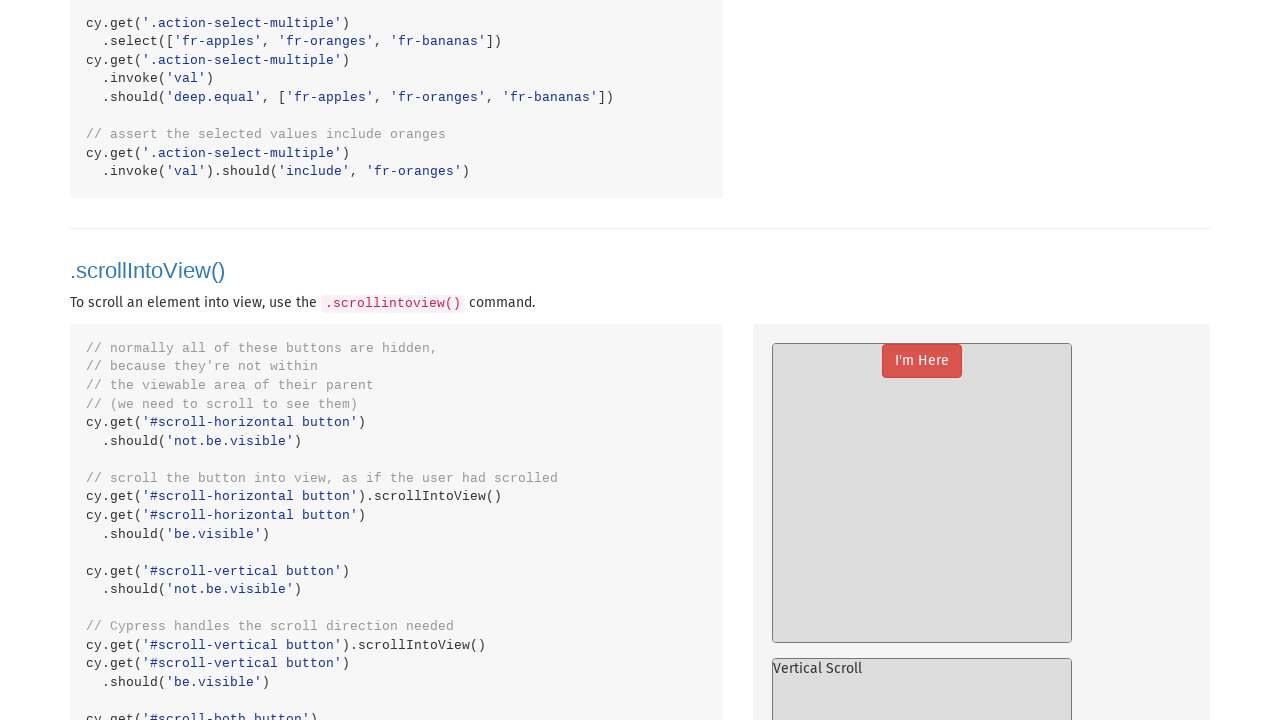

Scrolled vertical button into view
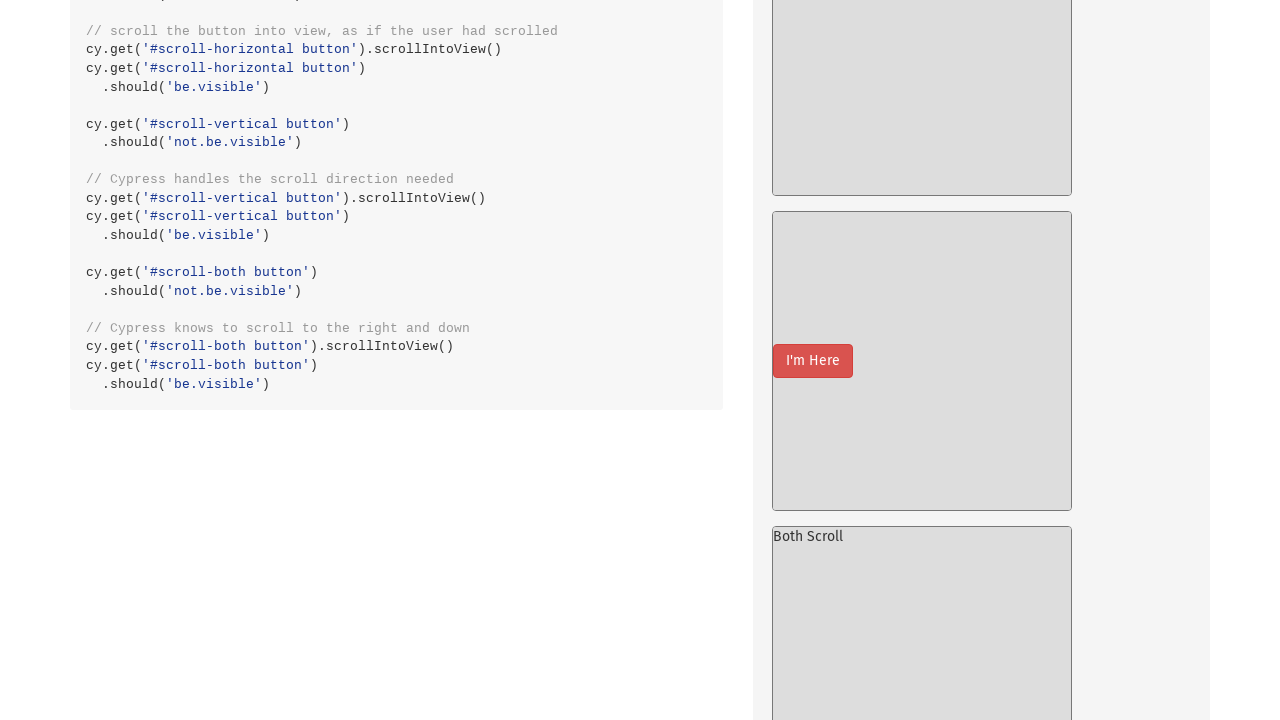

Scrolled button hidden in both directions into view
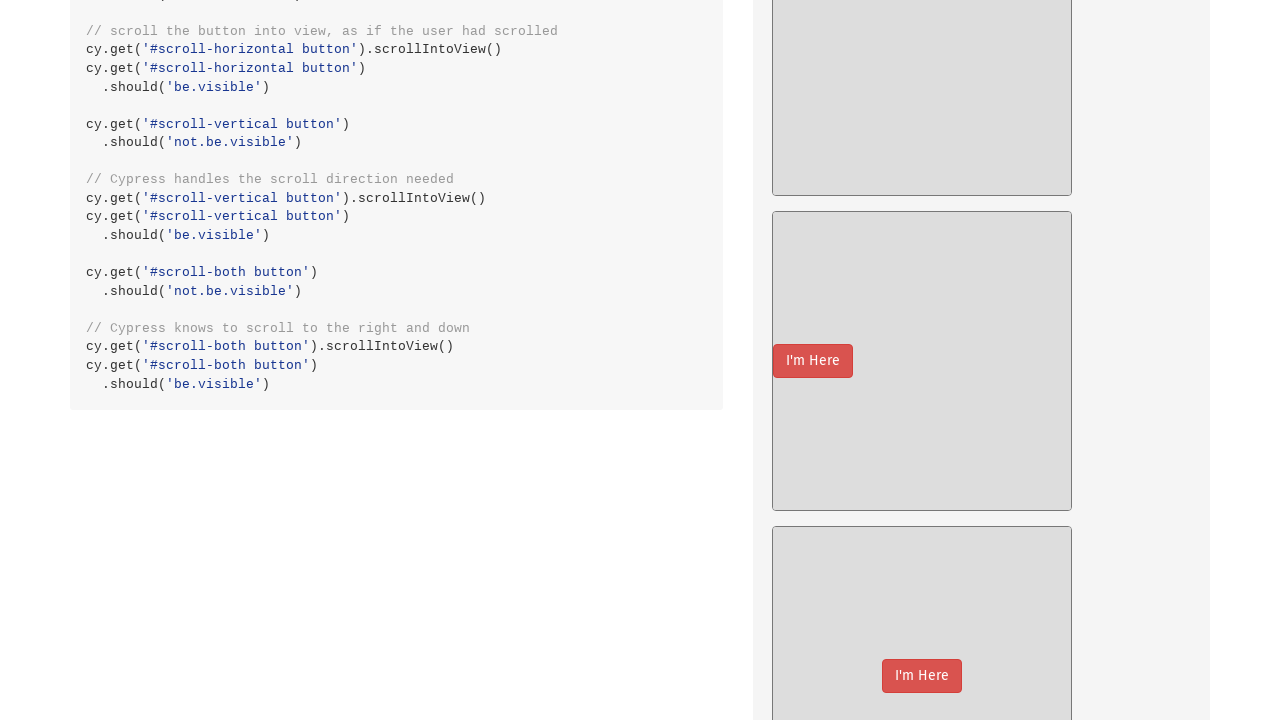

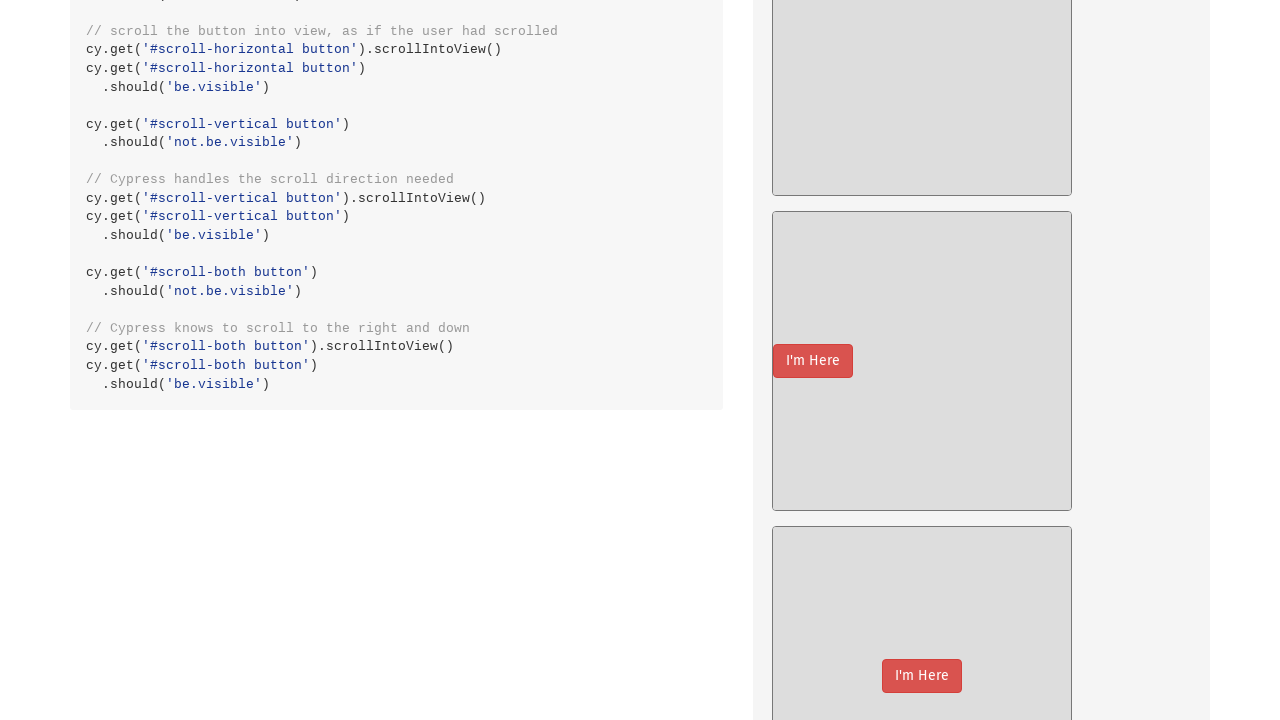